Searches for a plant species on the Plantarium botanical database by entering a search term, clicking through to the species page, and navigating to view detailed information.

Starting URL: https://www.plantarium.ru/page/search.html

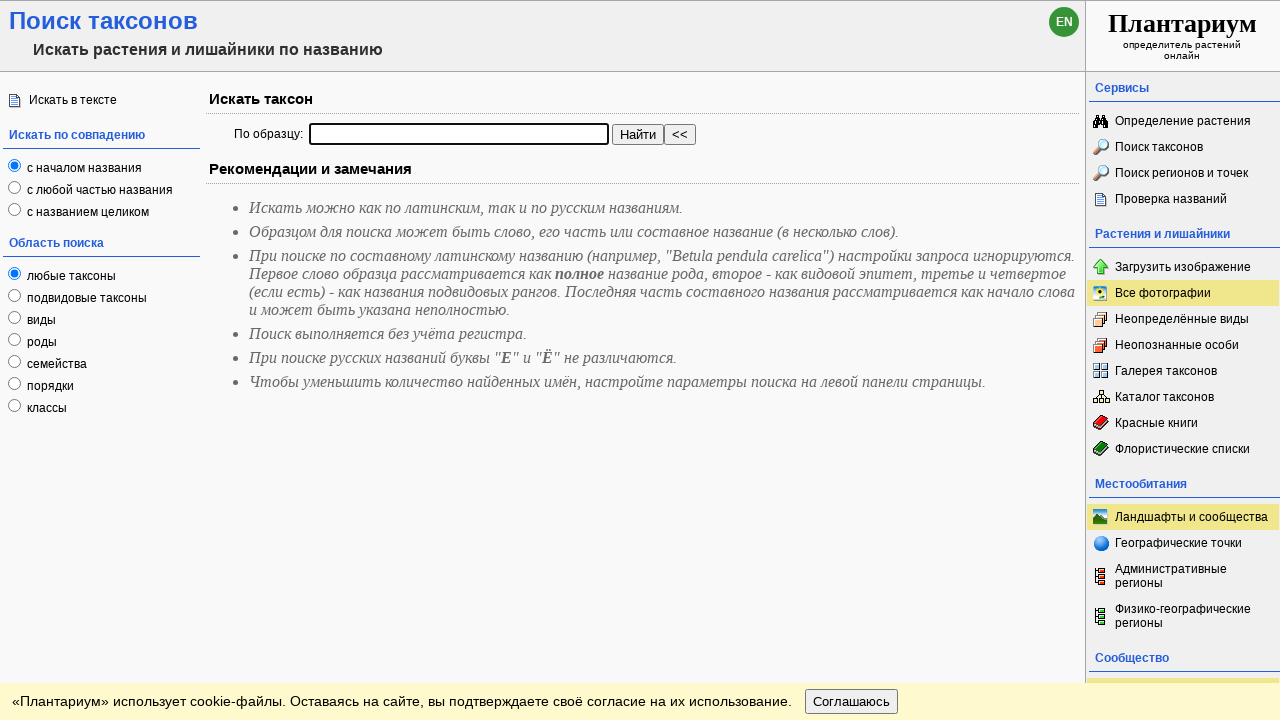

Filled search box with 'Rosa canina' on #taxon-search-value
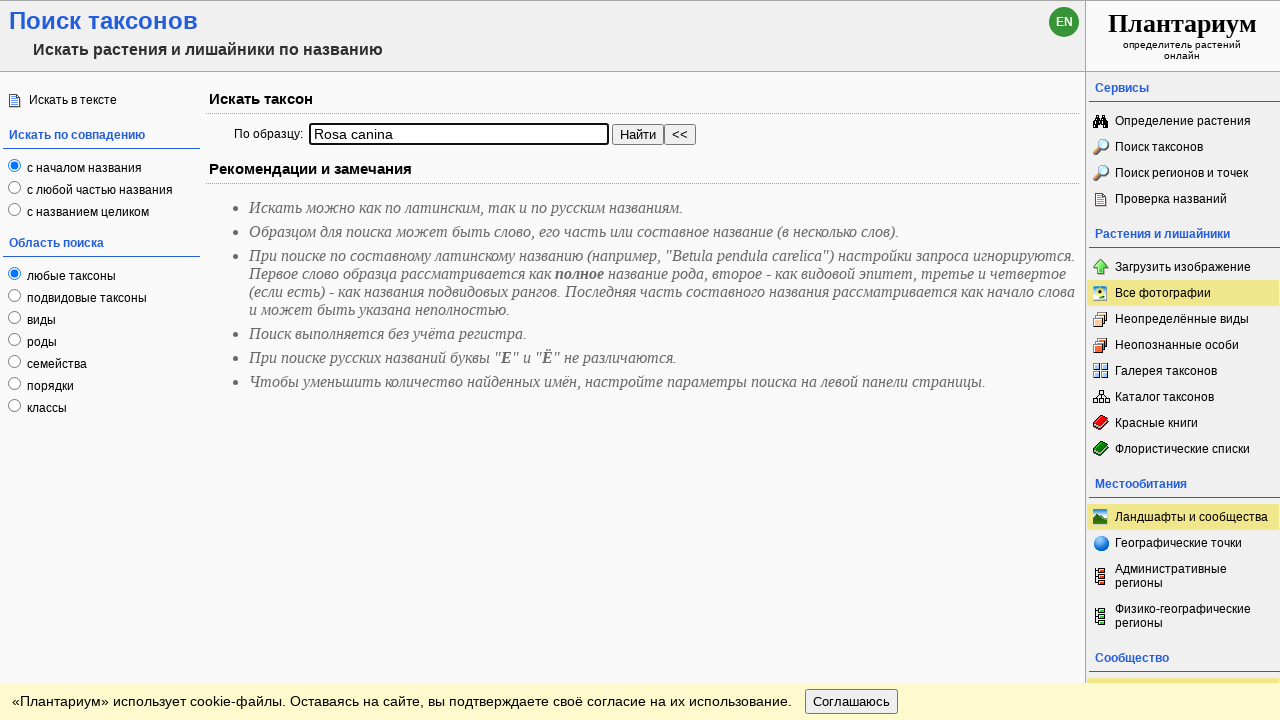

Clicked search button at (638, 134) on xpath=//html/body/table/tbody/tr[2]/td[2]/form/table/tbody/tr[2]/td[2]/input[2]
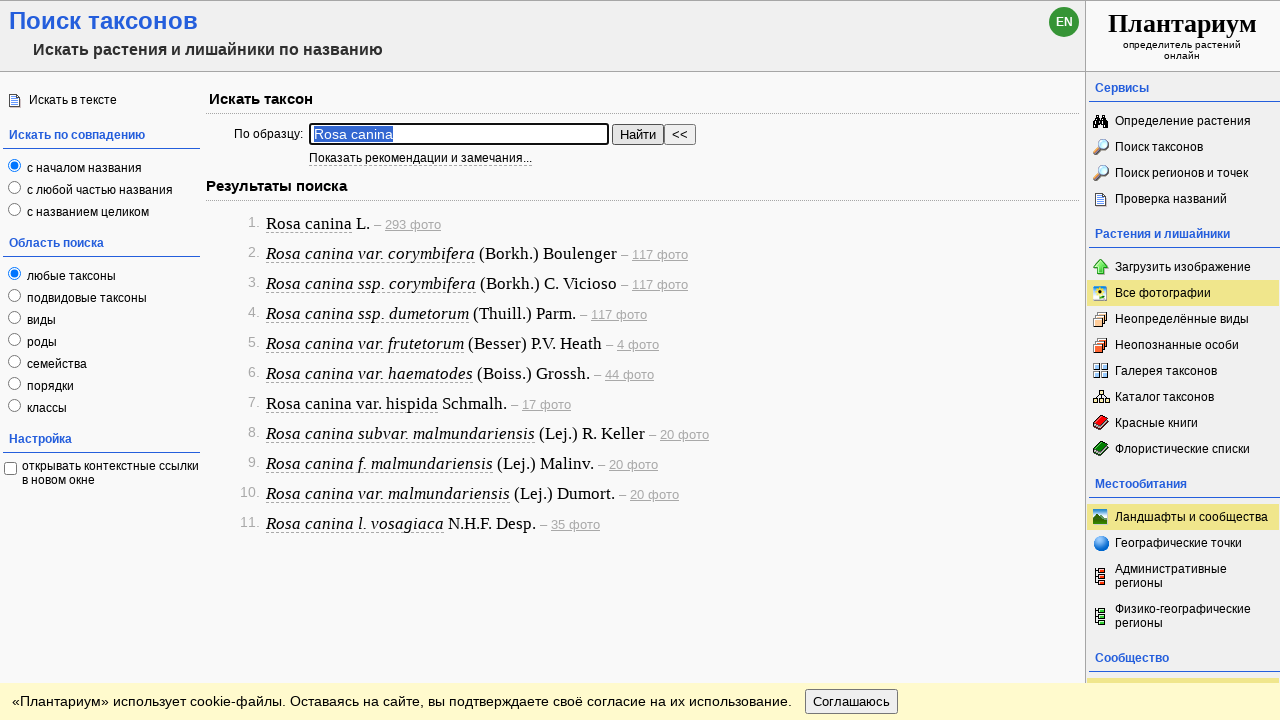

Search results loaded
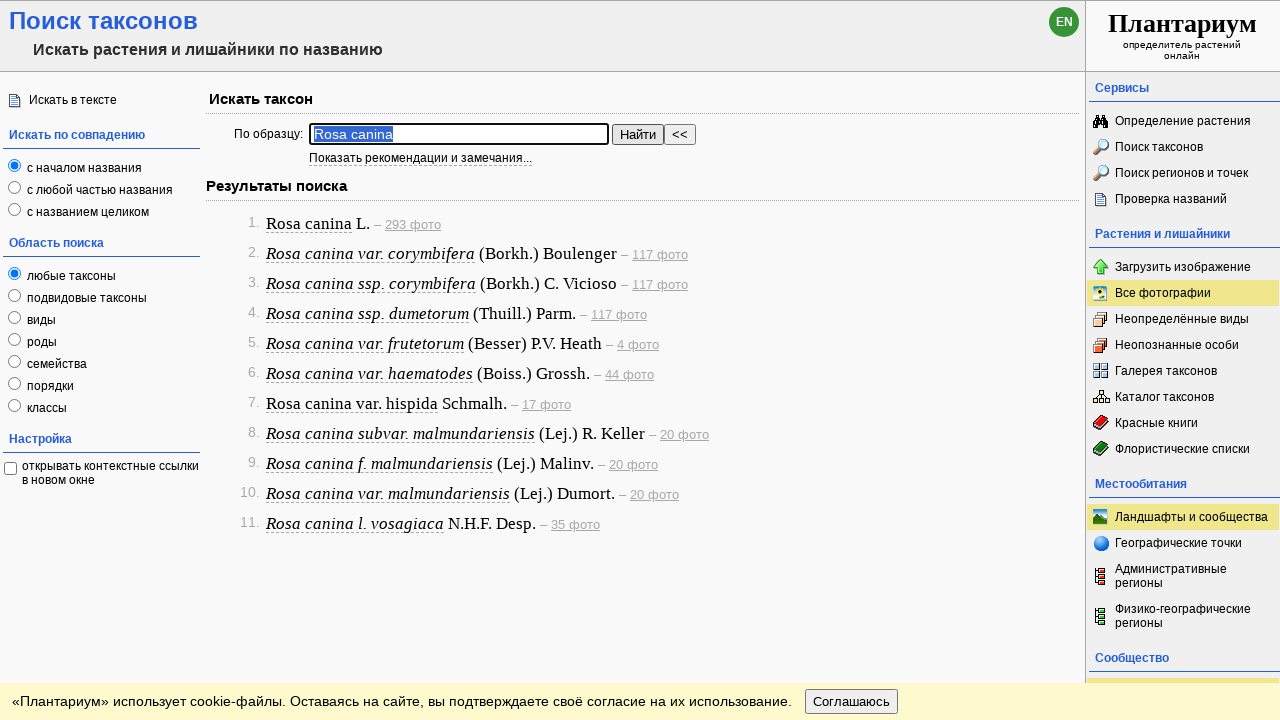

Clicked on first species result 'Rosa canina' at (309, 224) on xpath=//html/body/table/tbody/tr[2]/td[2]/div[1]/table/tbody/tr/td[2]/a/span
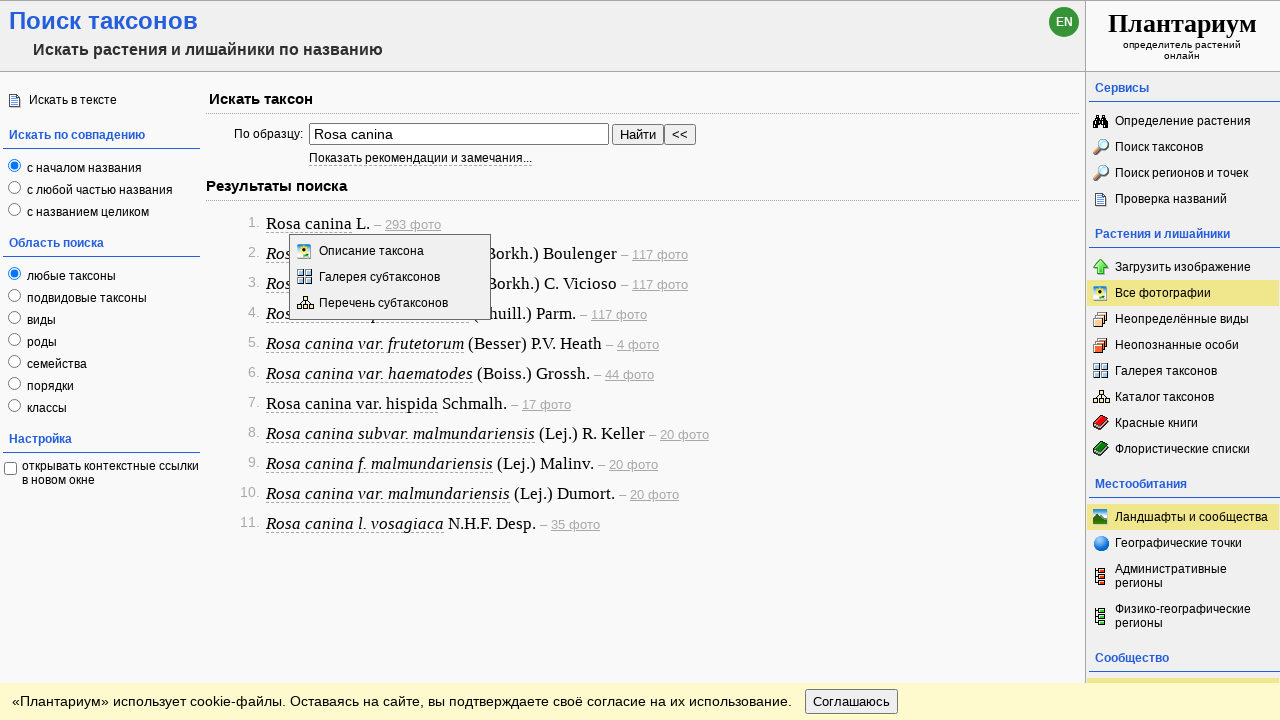

Species page loaded with detailed information links
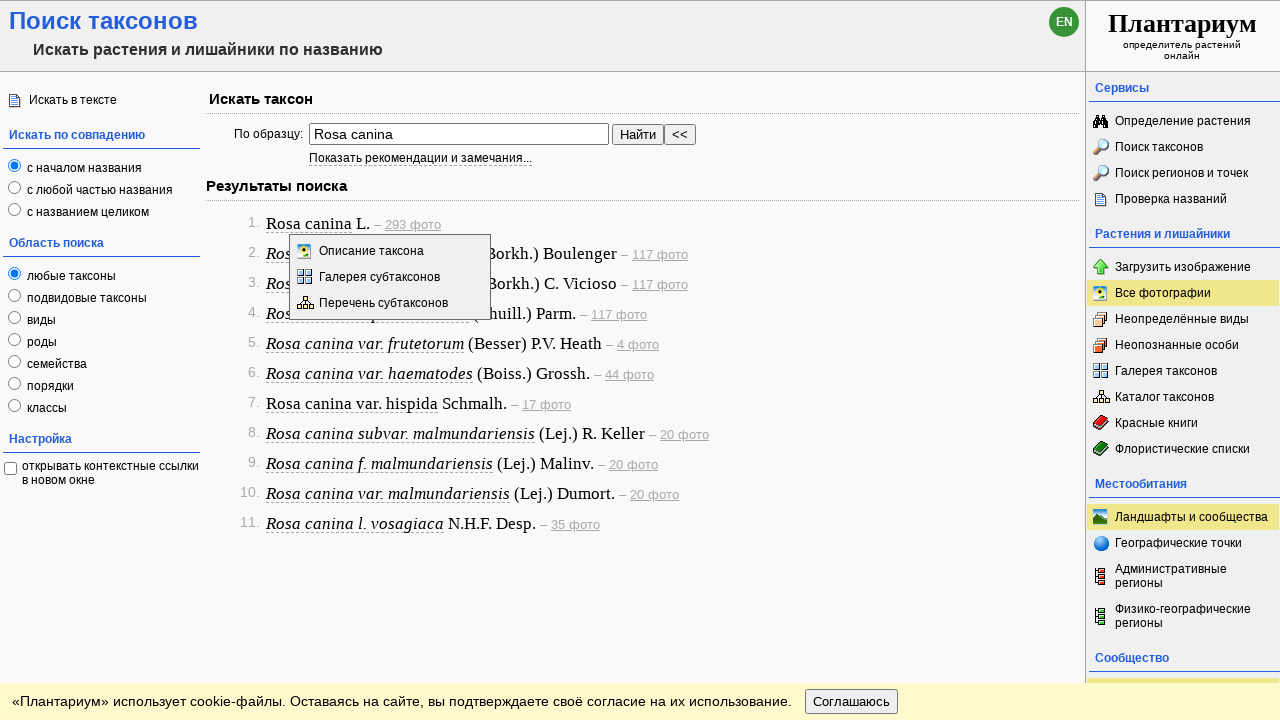

Clicked link to view detailed information at (390, 251) on xpath=//html/body/table/tbody/tr[2]/td[2]/div/table/tbody/tr/td[2]/div/a[1]
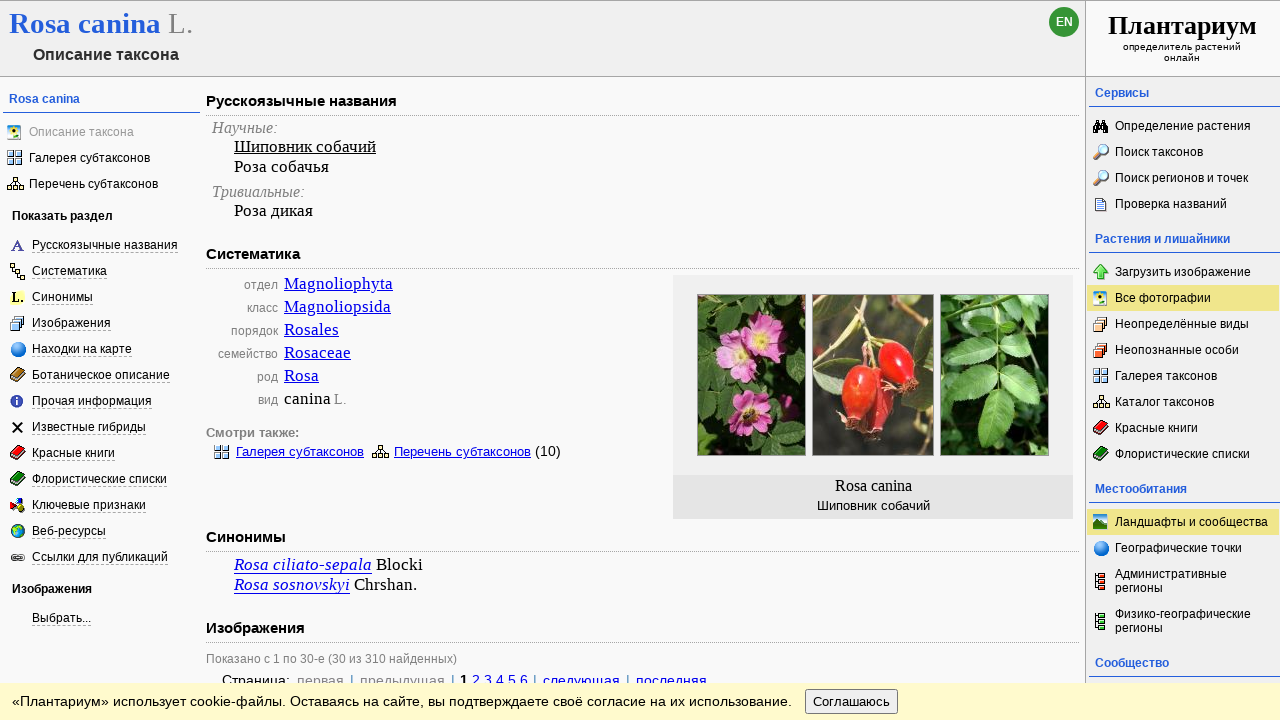

Detailed information page loaded
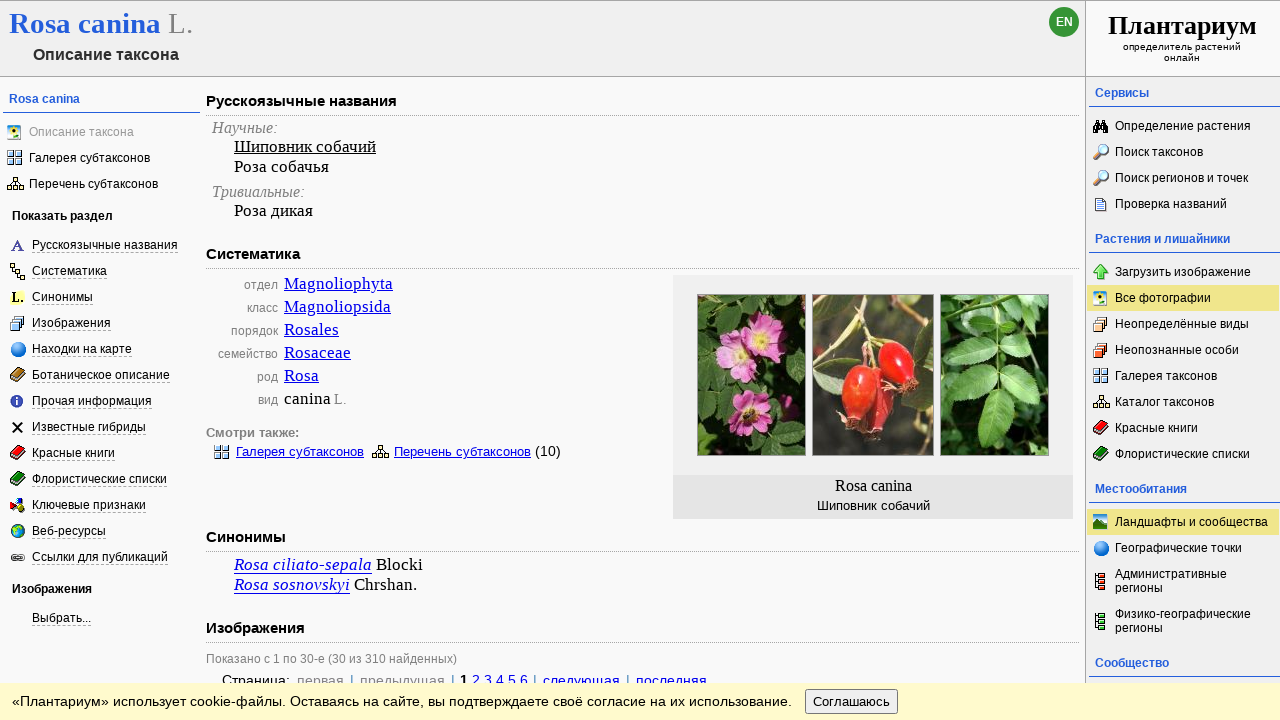

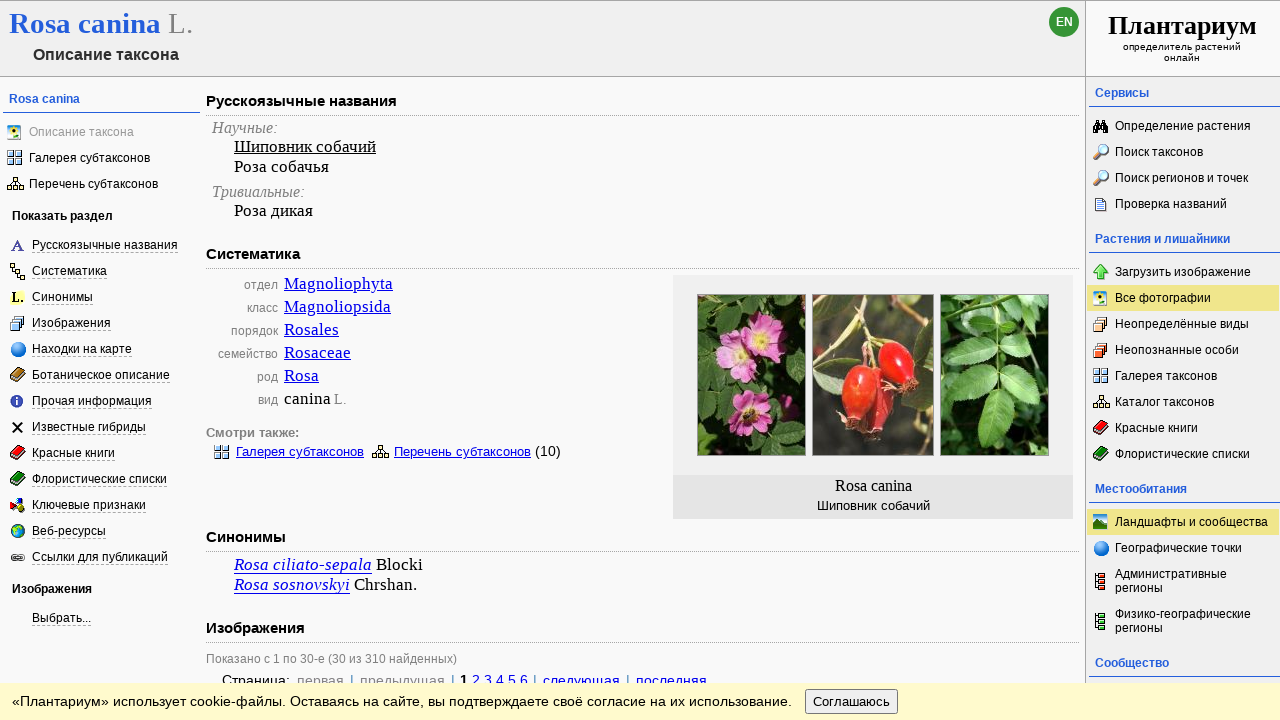